Opens the LambdaTest homepage and verifies it loads correctly by accessing the page title

Starting URL: https://www.lambdatest.com/

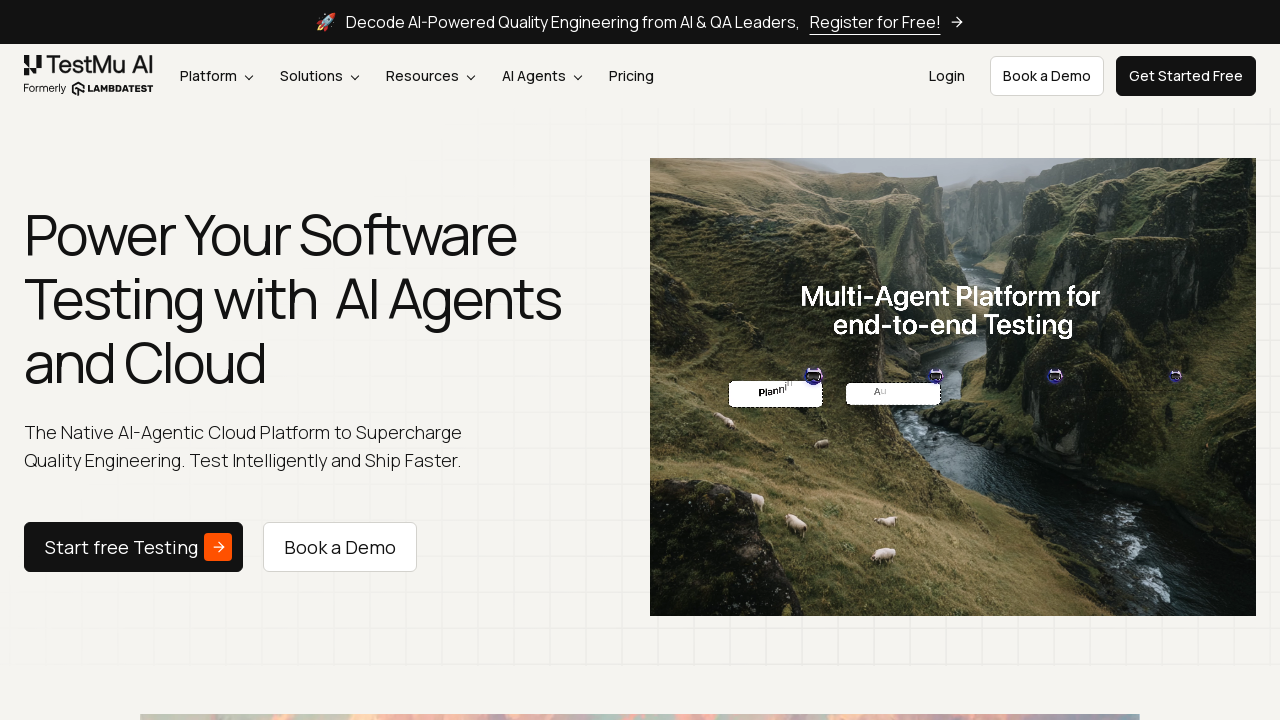

Waited for page DOM content to load
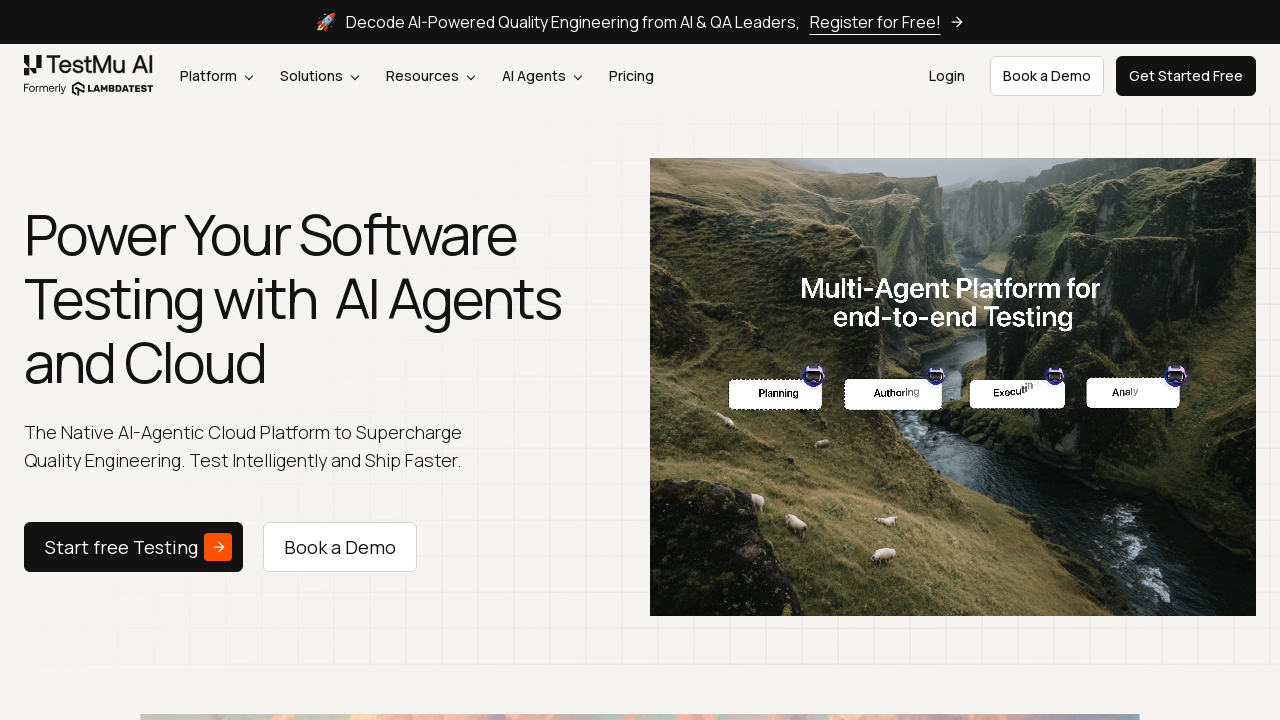

Retrieved and printed page title
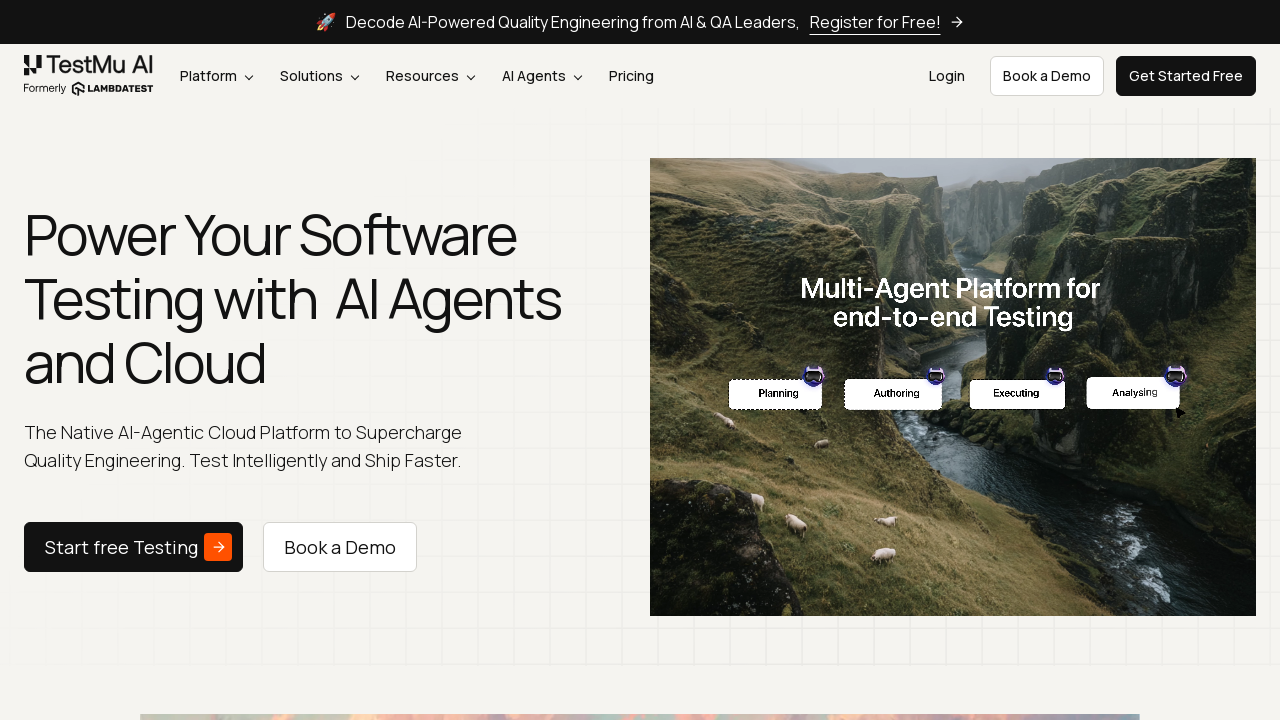

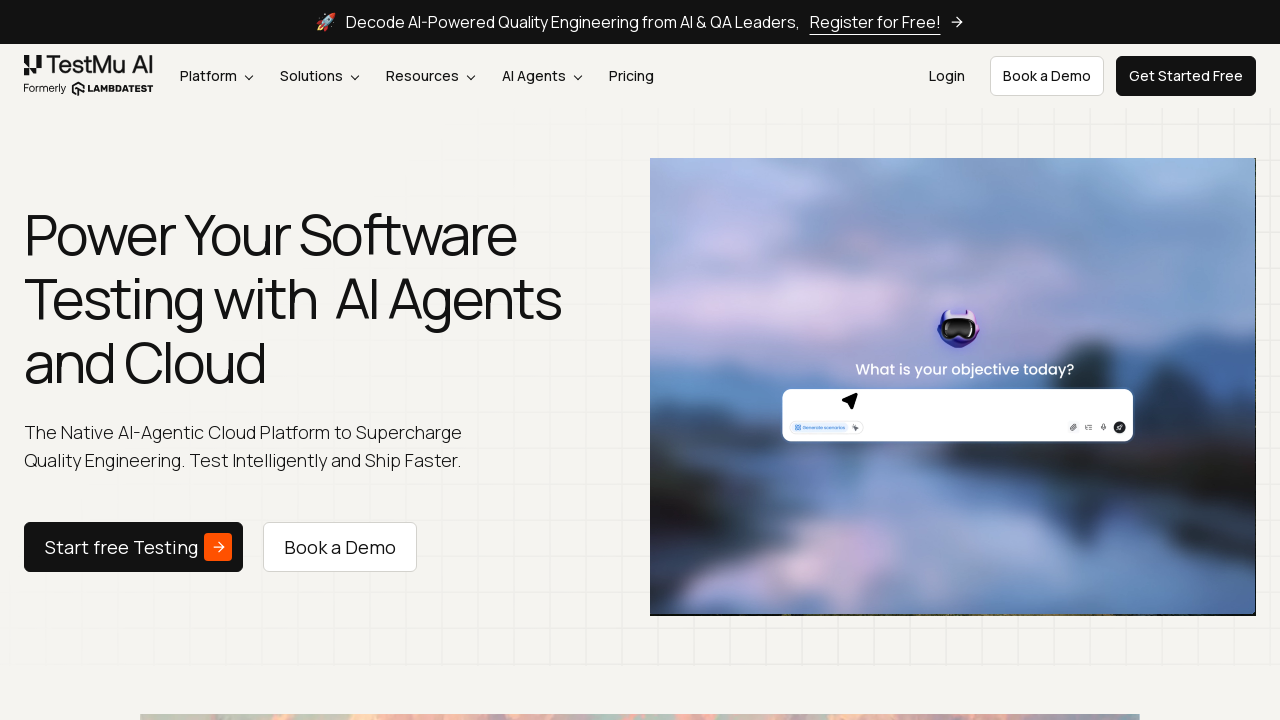